Tests the complete flight booking flow on BlazeDemo by selecting departure and destination cities, choosing a flight, filling out passenger and payment information, and verifying the purchase confirmation.

Starting URL: https://www.blazedemo.com/index.php

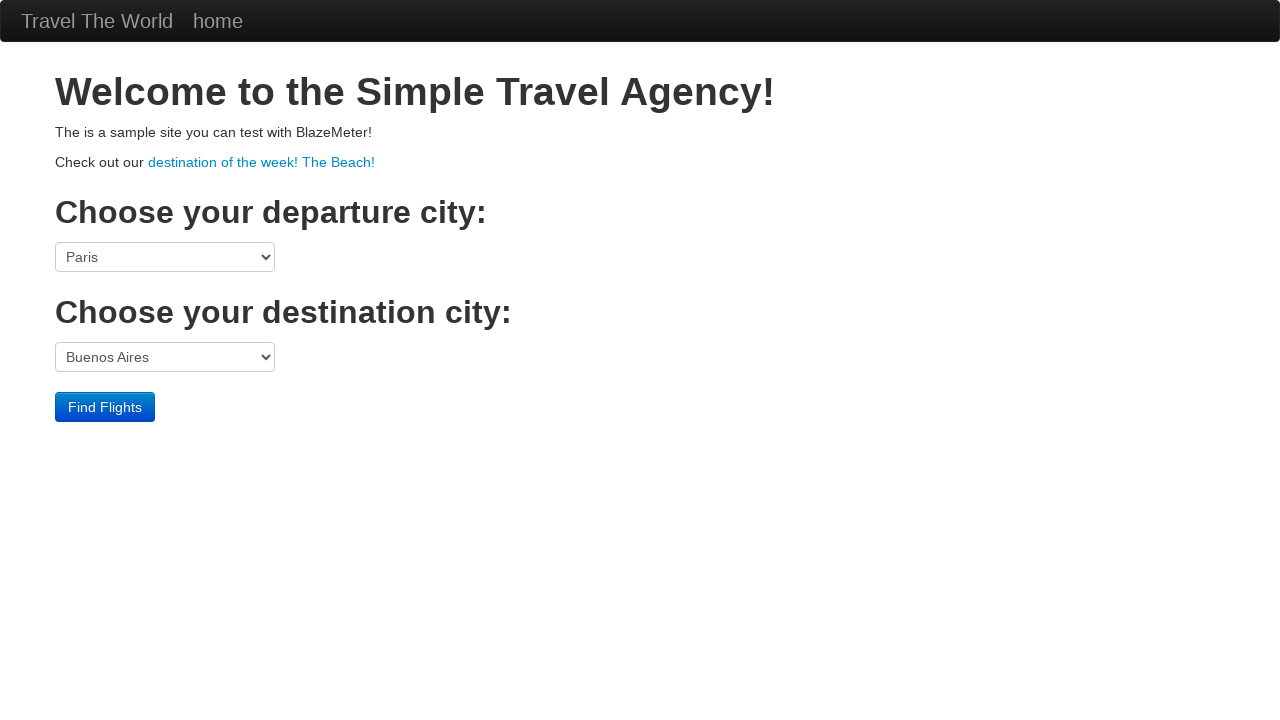

Set viewport size to 1872x1048
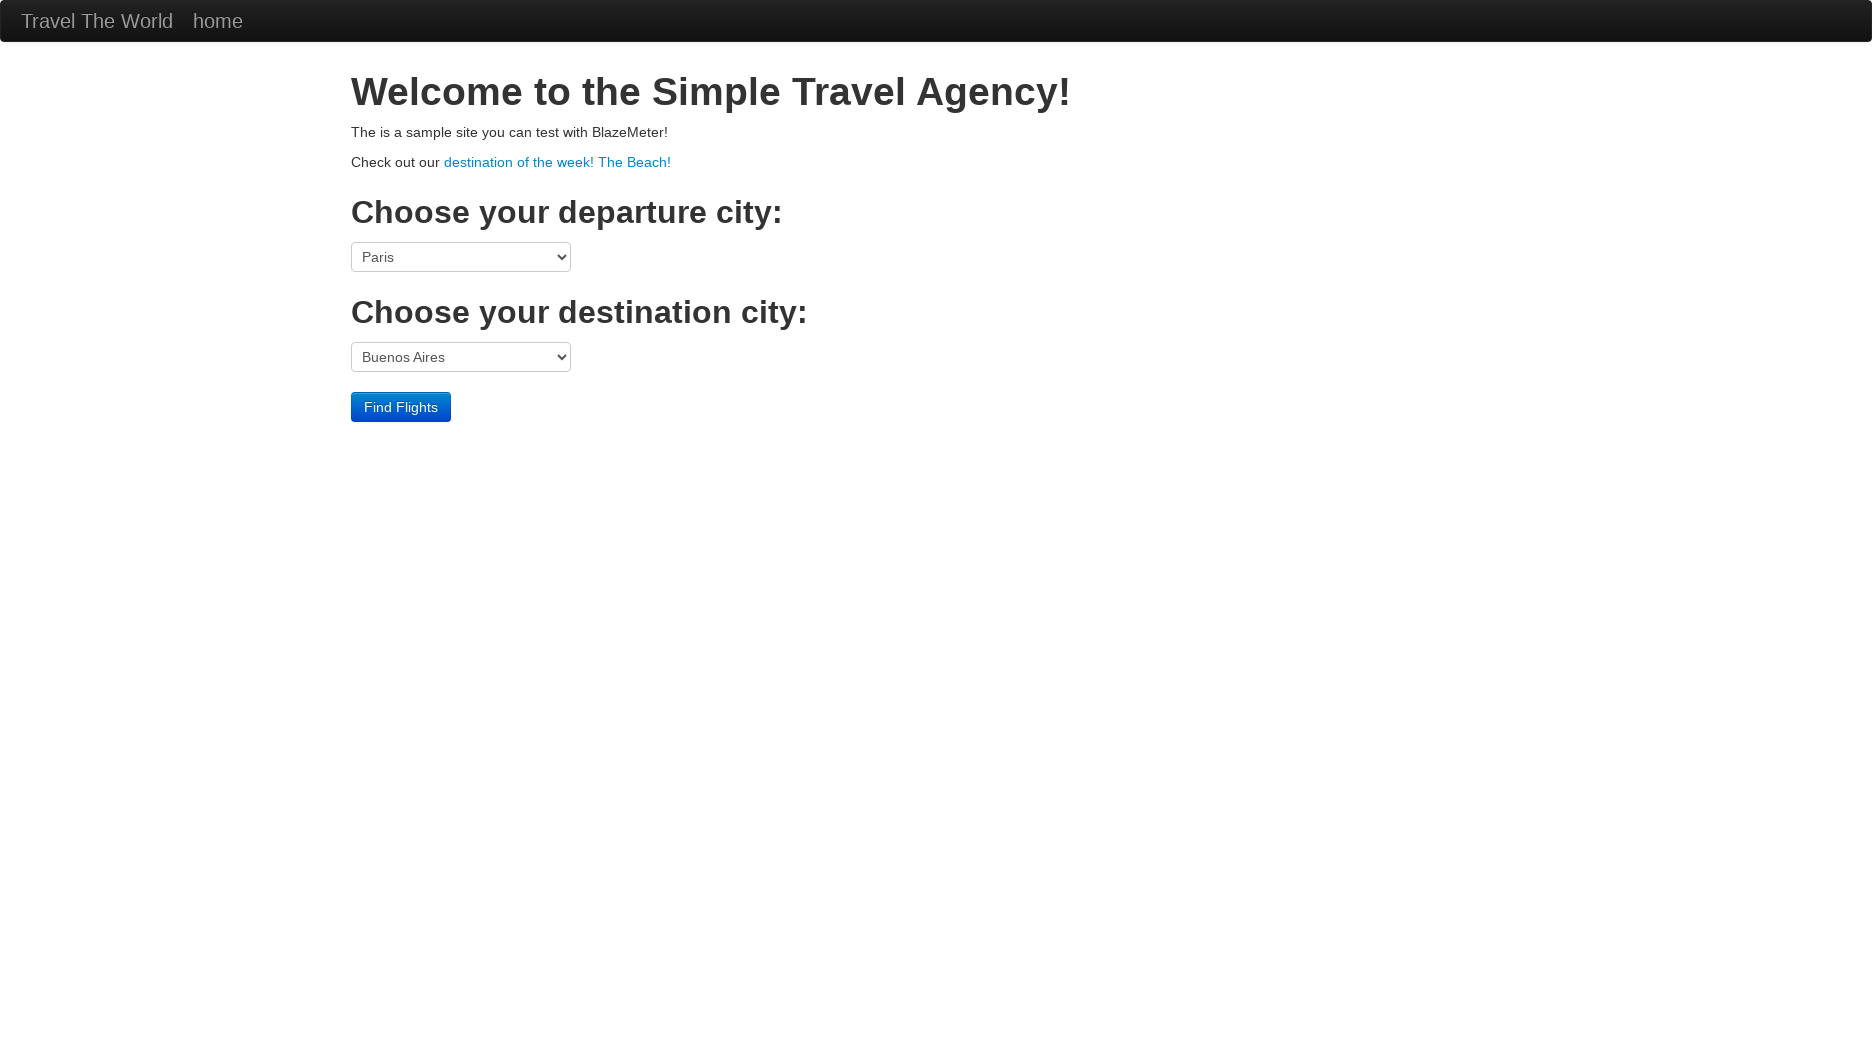

Selected São Paolo as departure city on select[name='fromPort']
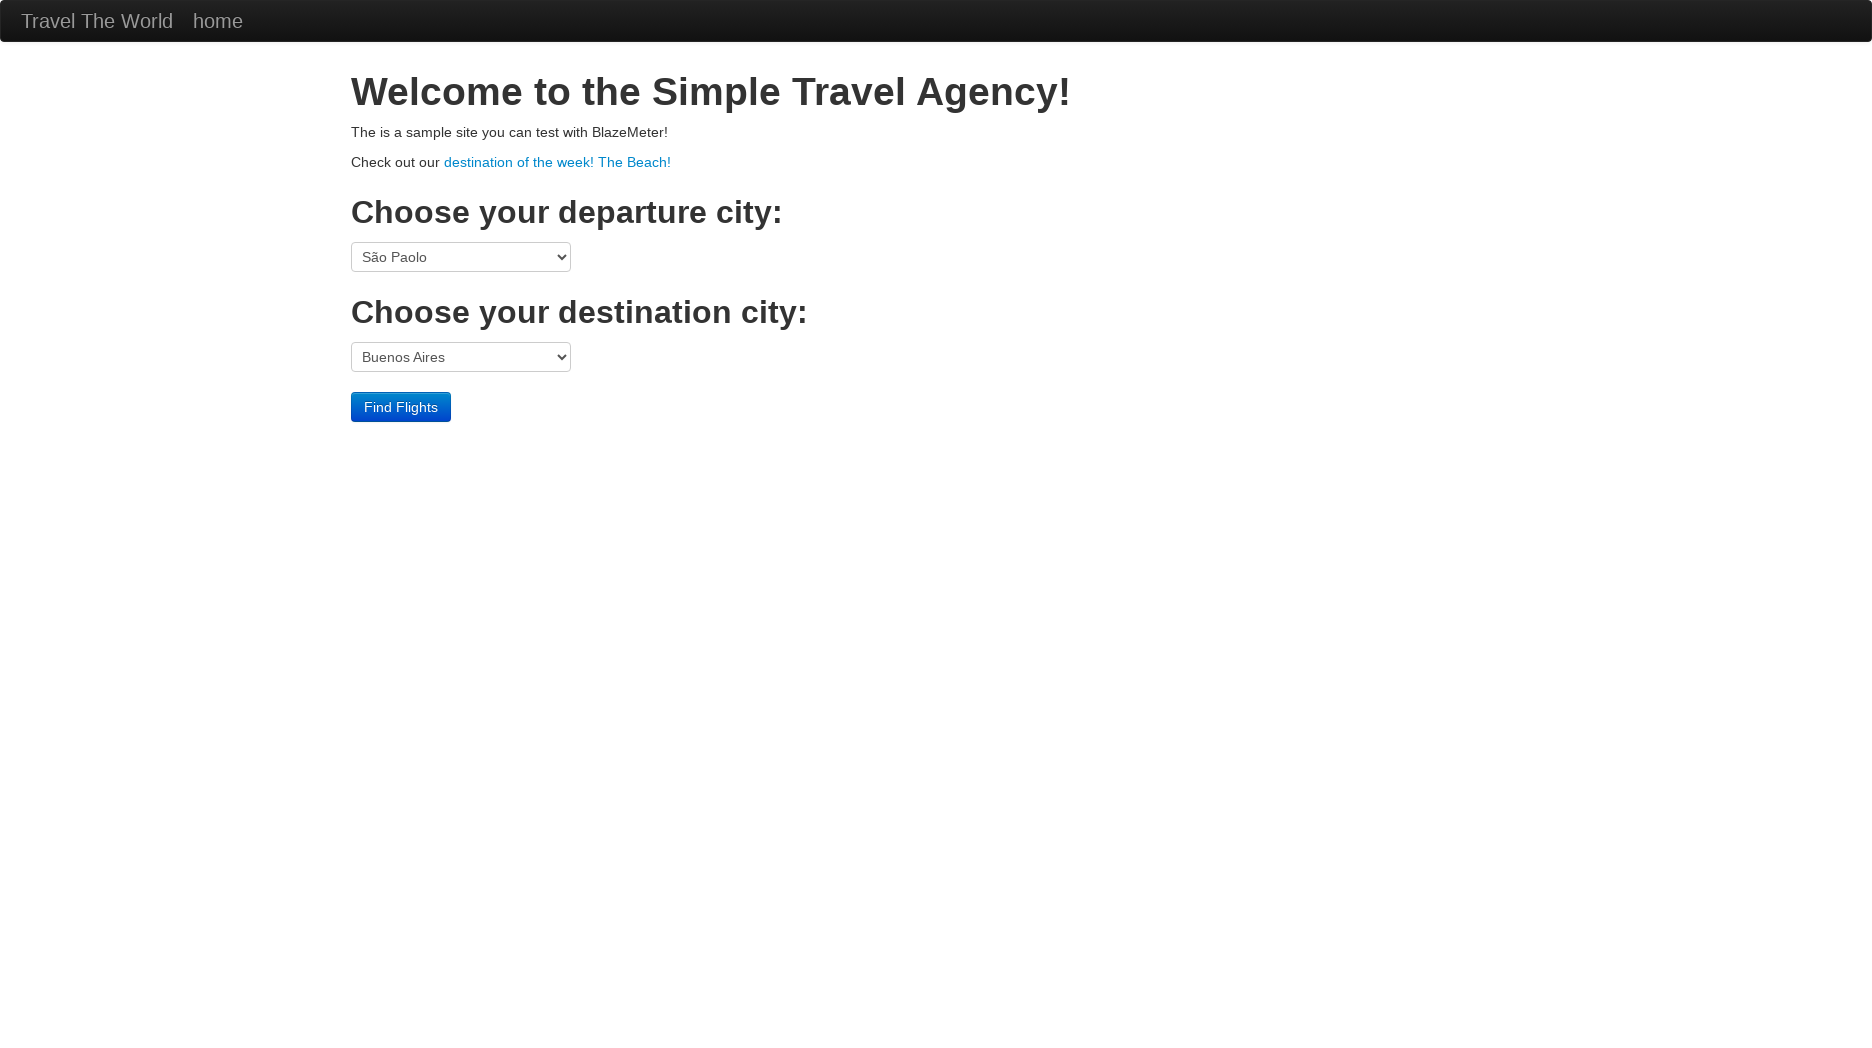

Selected New York as destination city on select[name='toPort']
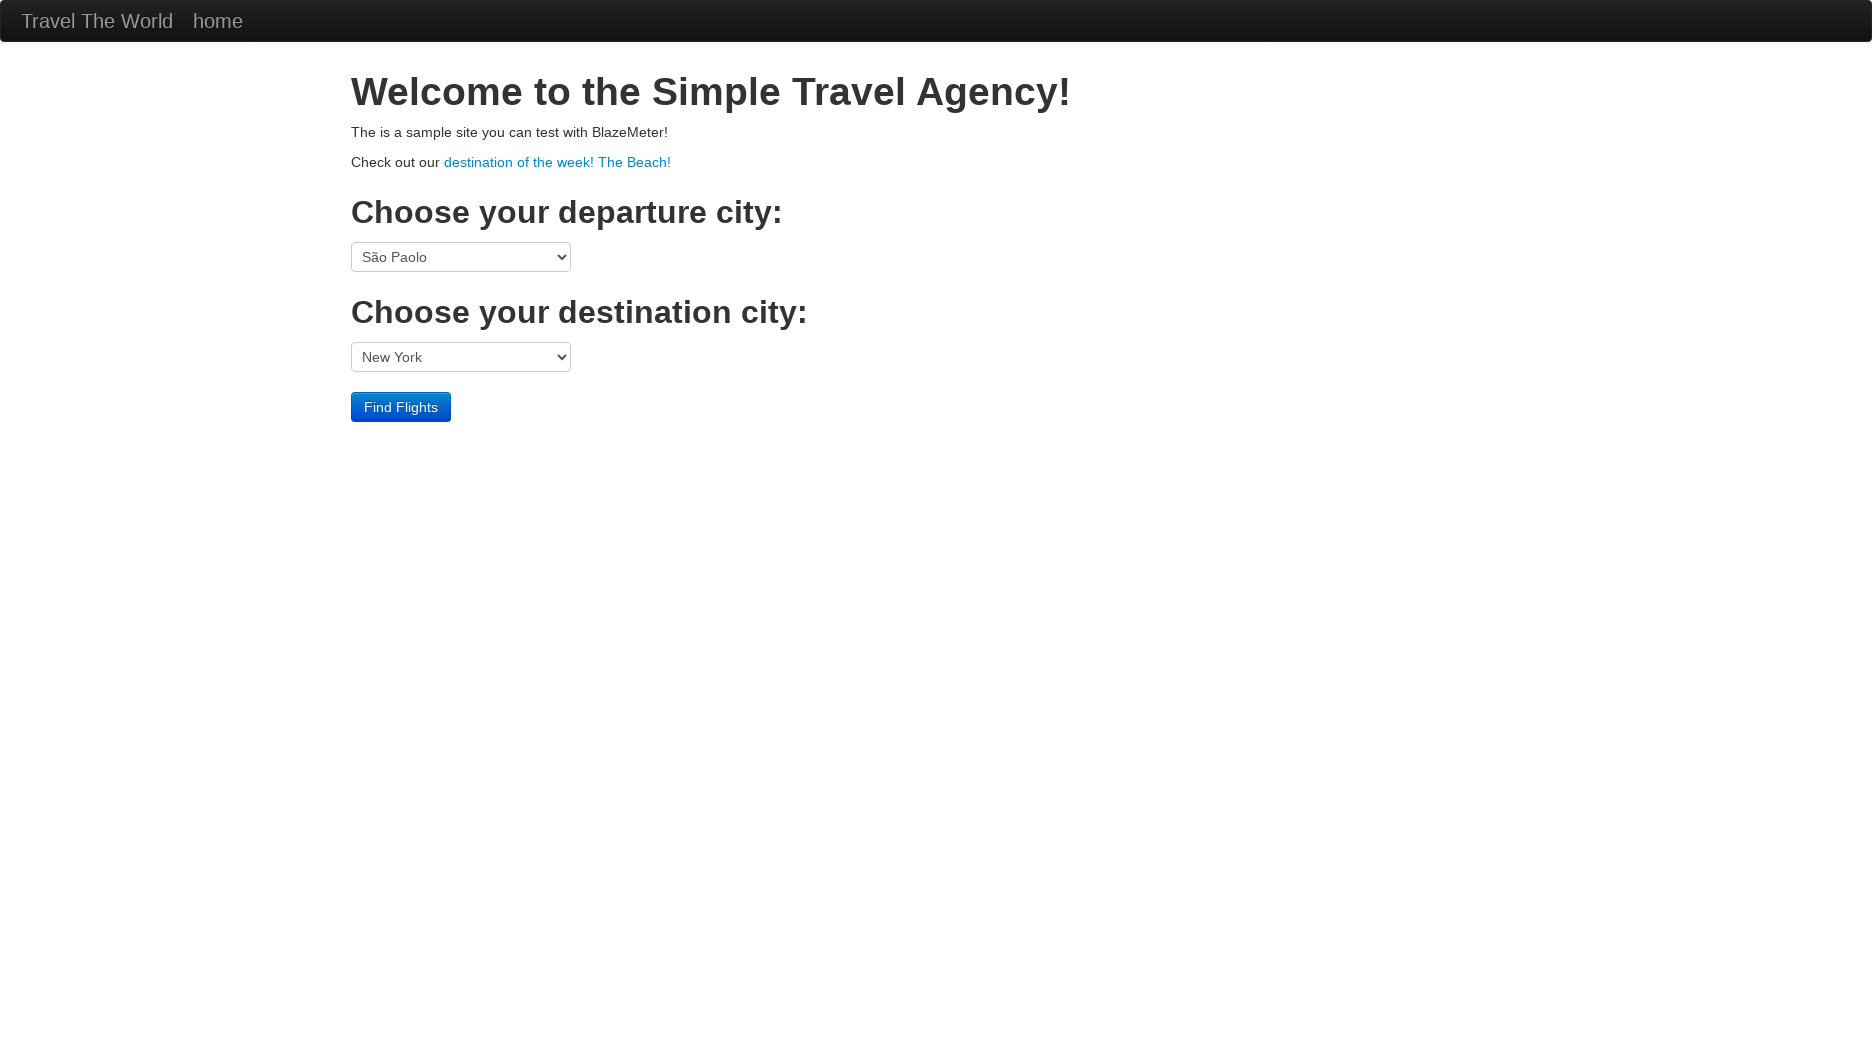

Clicked Find Flights button at (401, 407) on .btn-primary
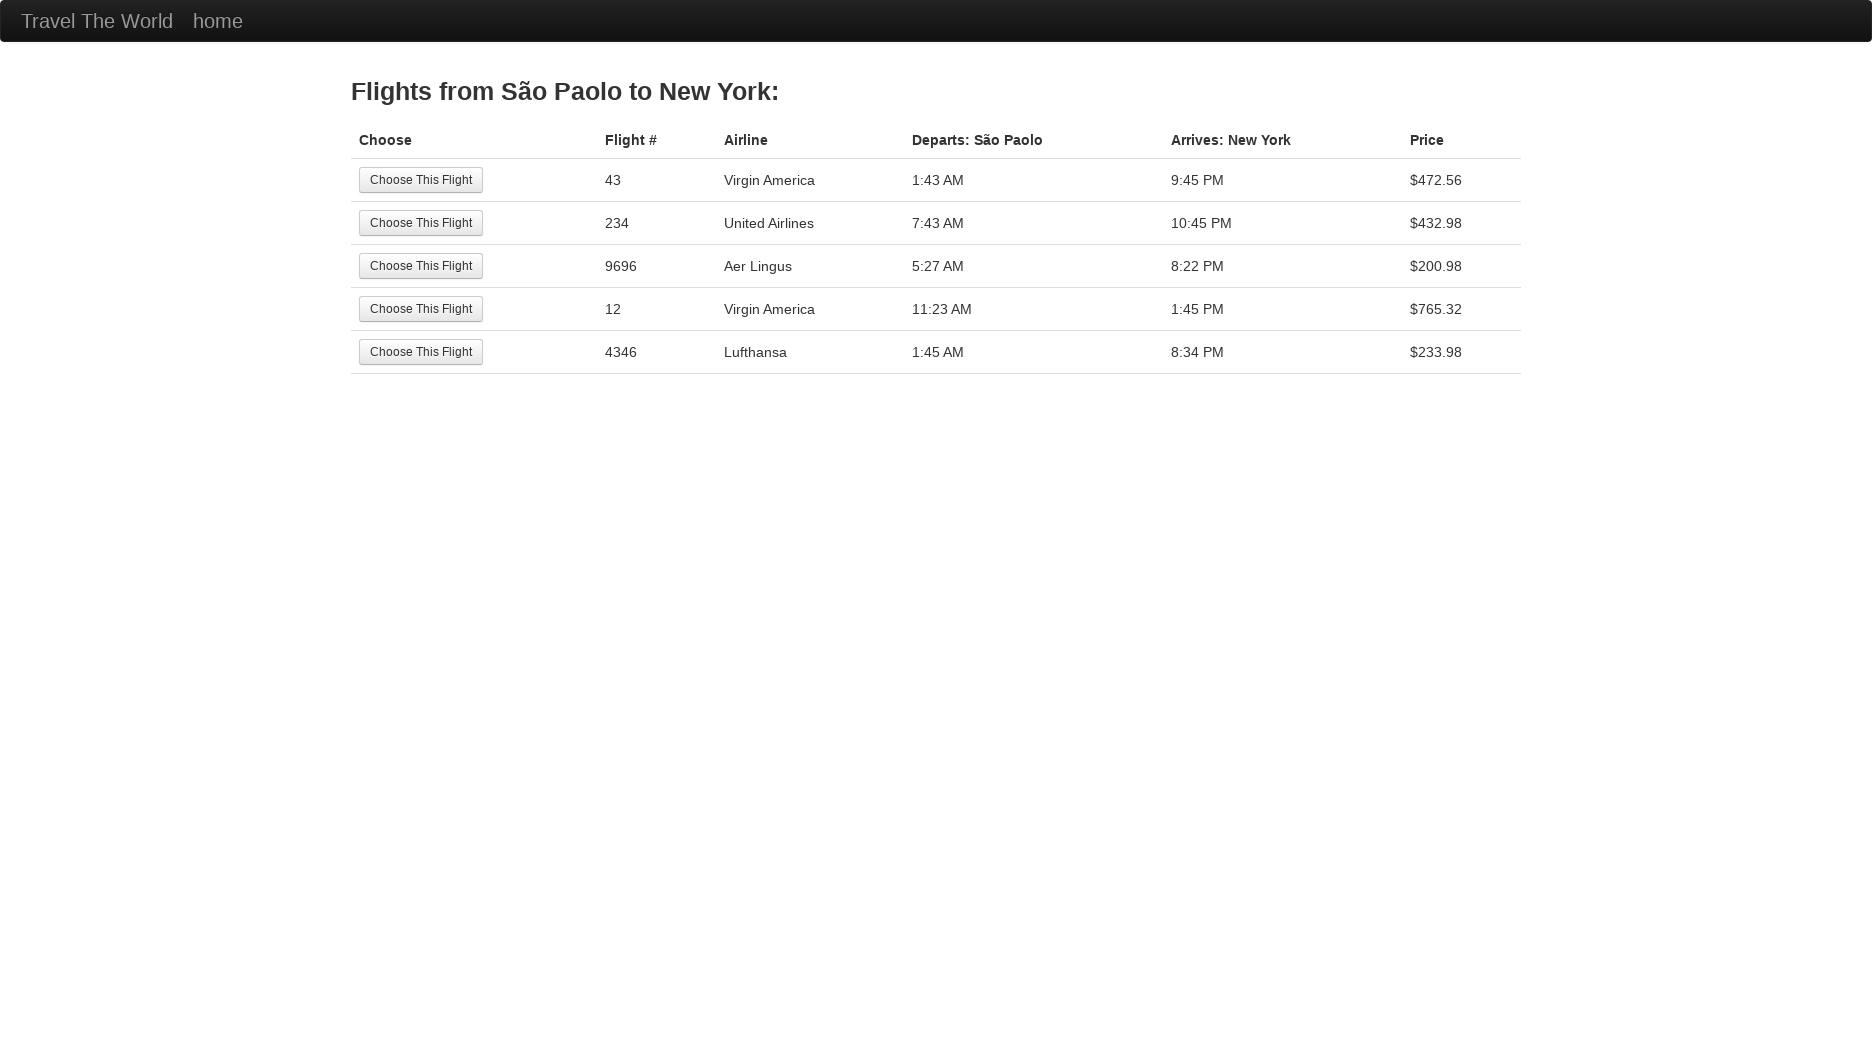

Flight list loaded and first flight button is visible
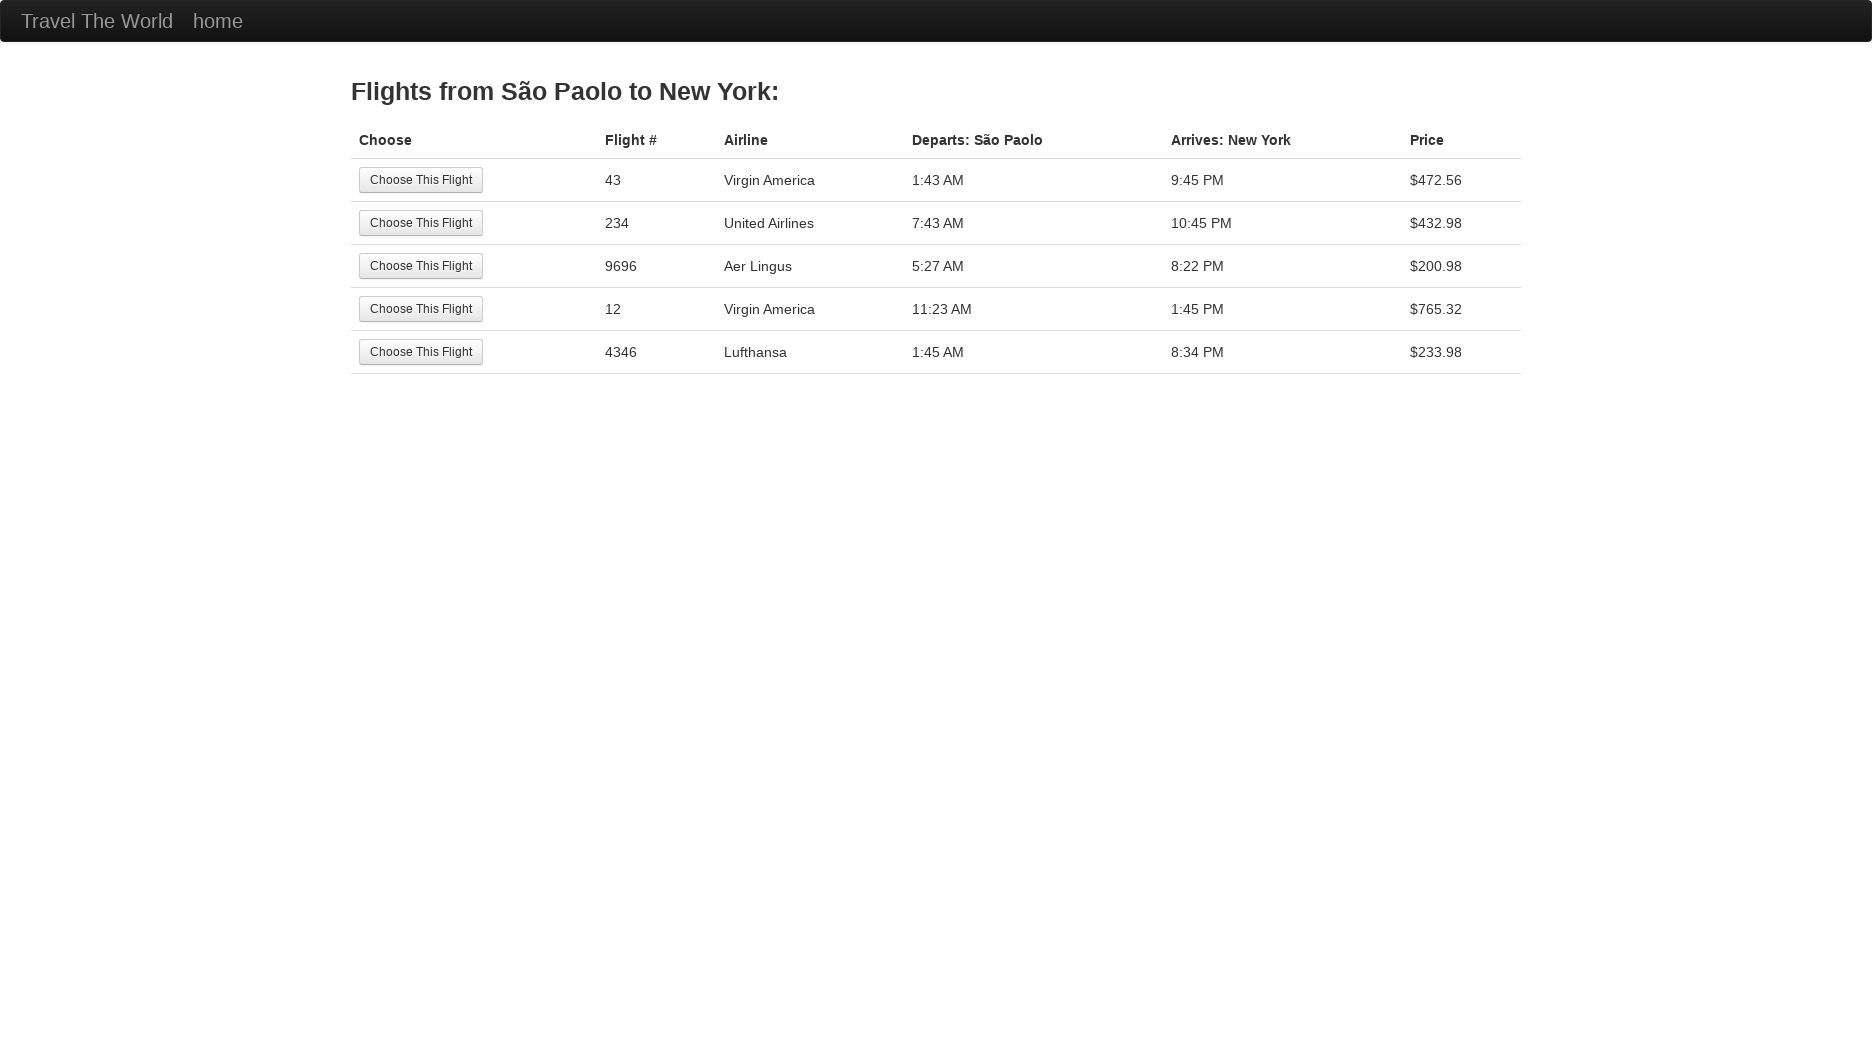

Selected the first available flight at (421, 180) on tr:nth-child(1) .btn
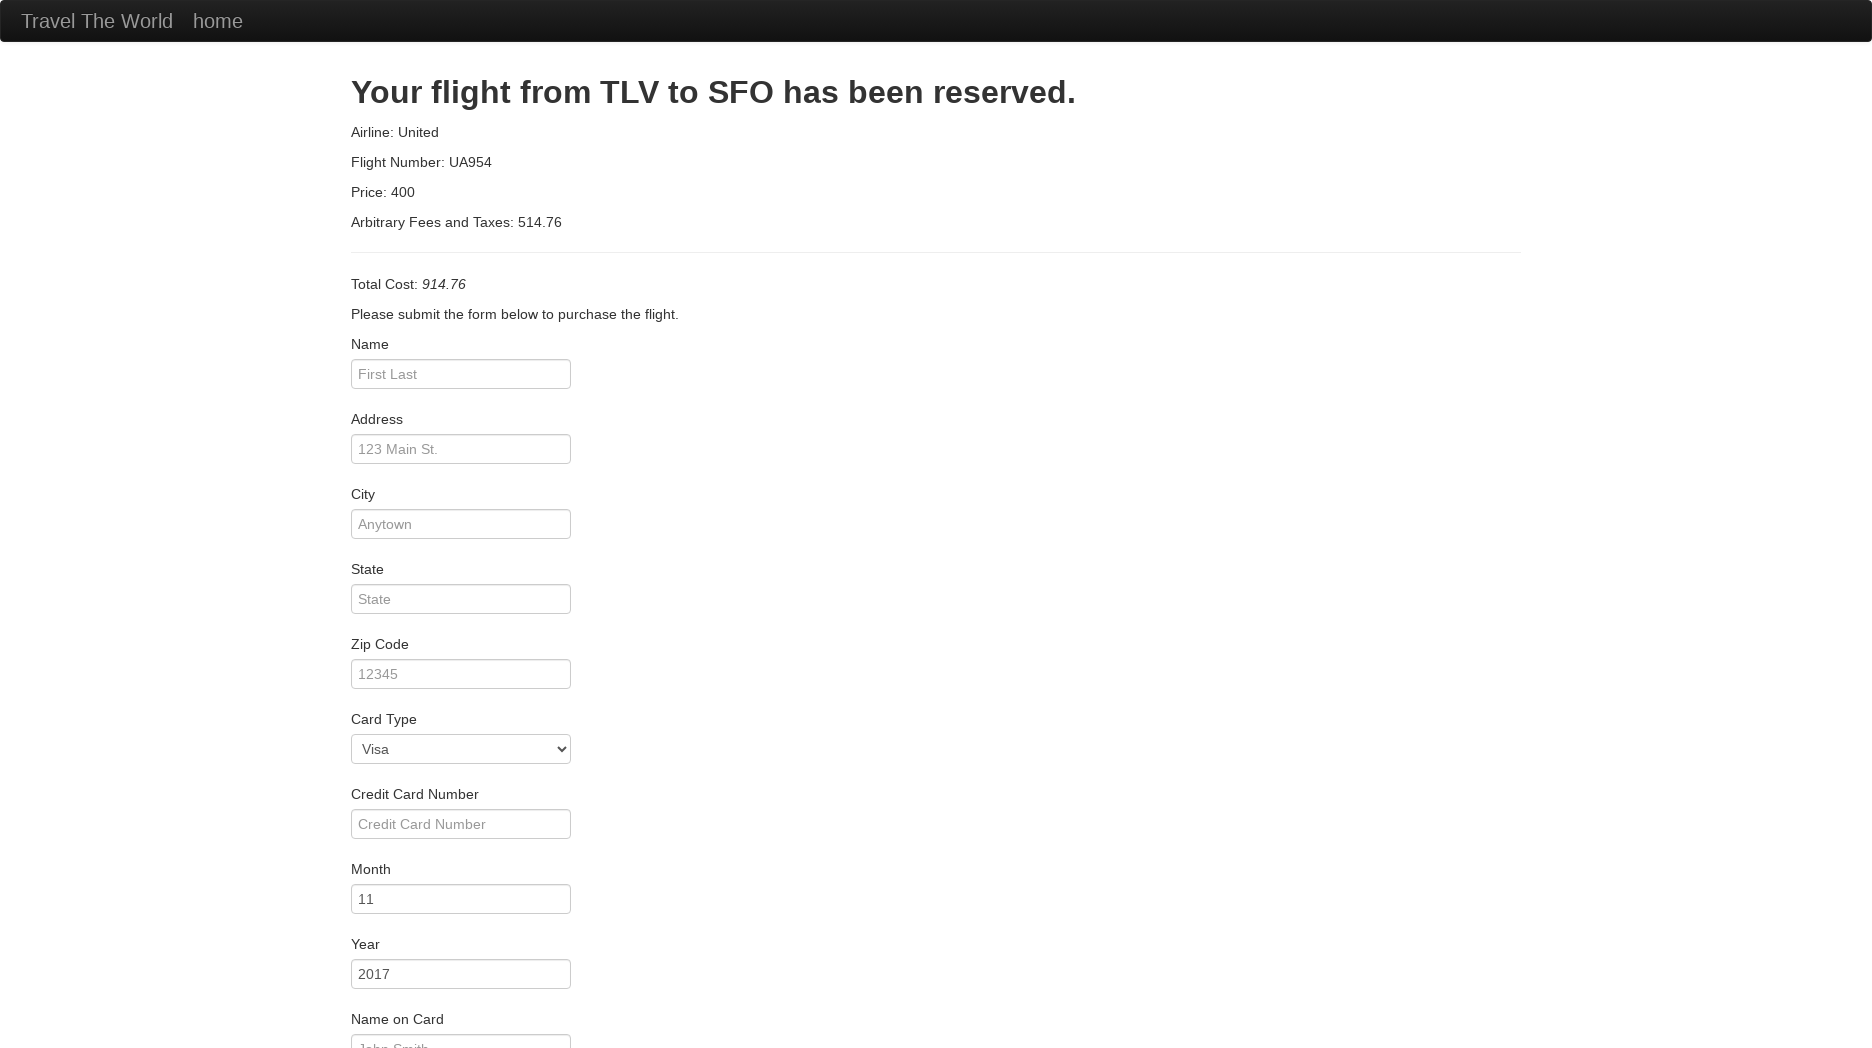

Purchase form loaded and passenger name field is visible
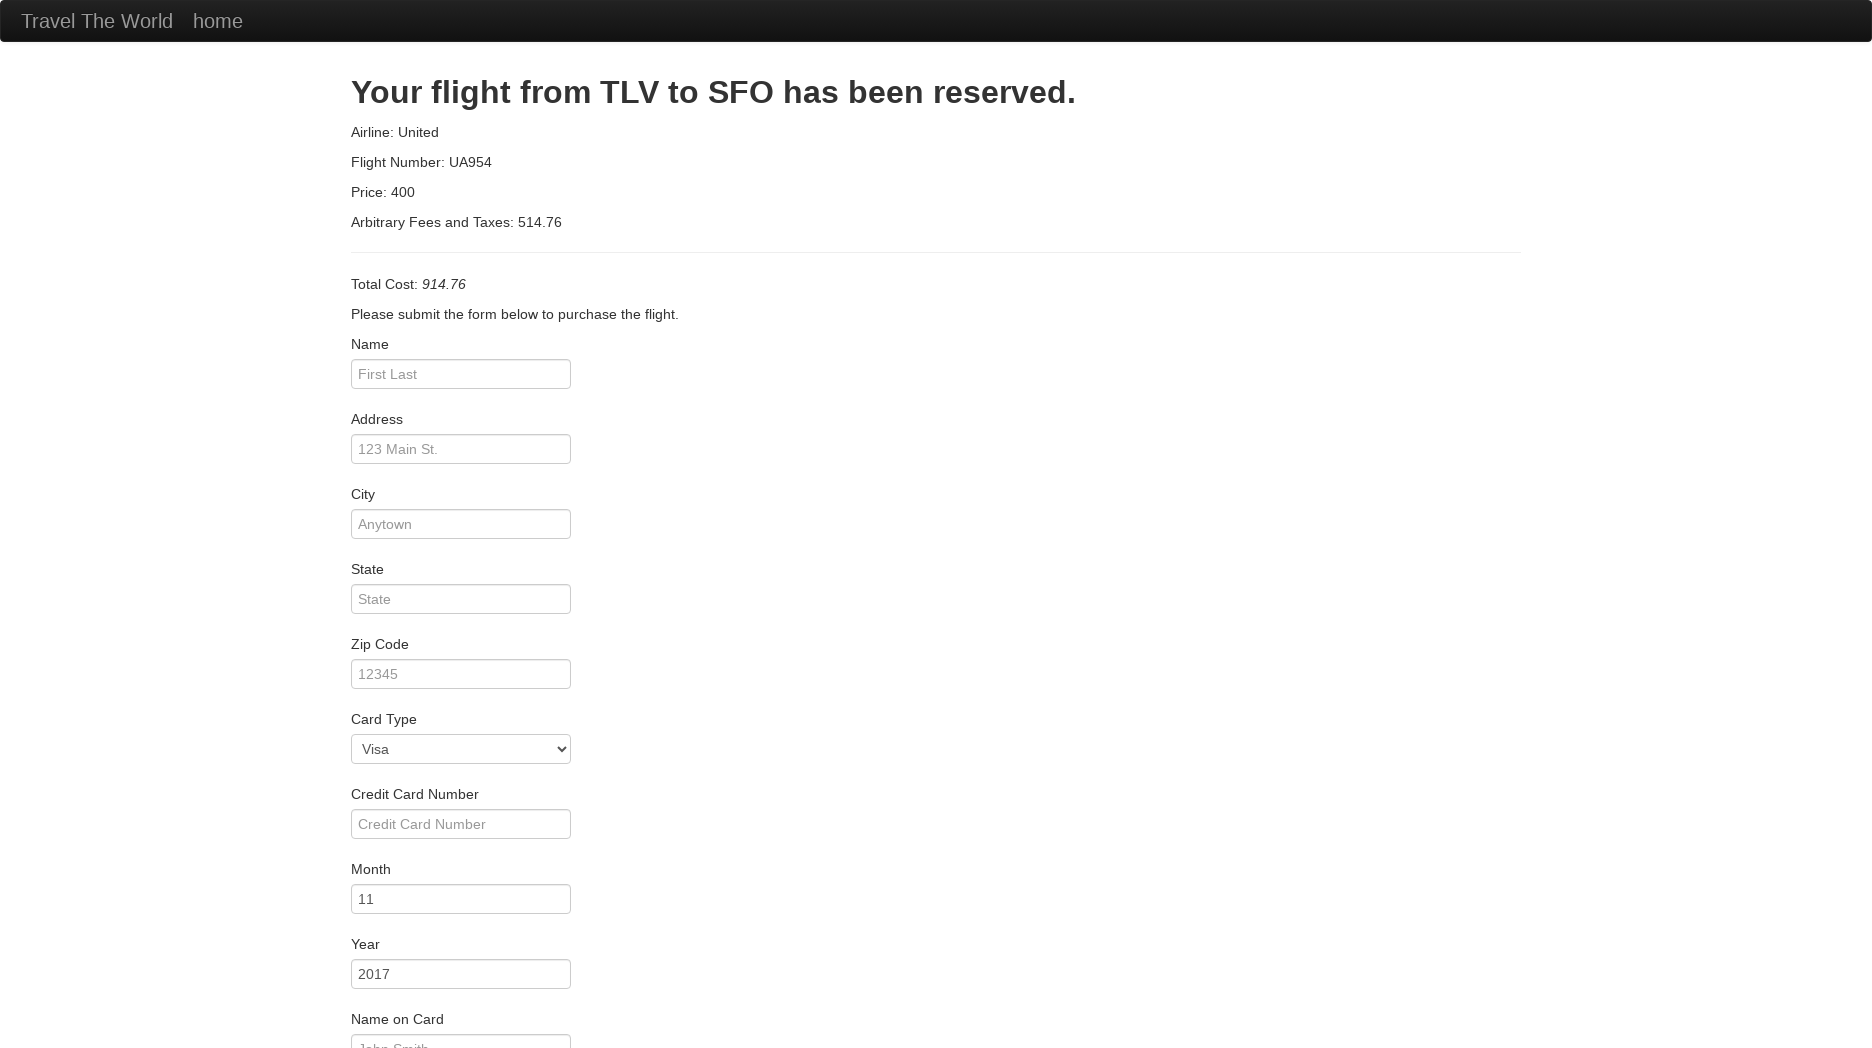

Entered passenger name: Danillo Araújo on #inputName
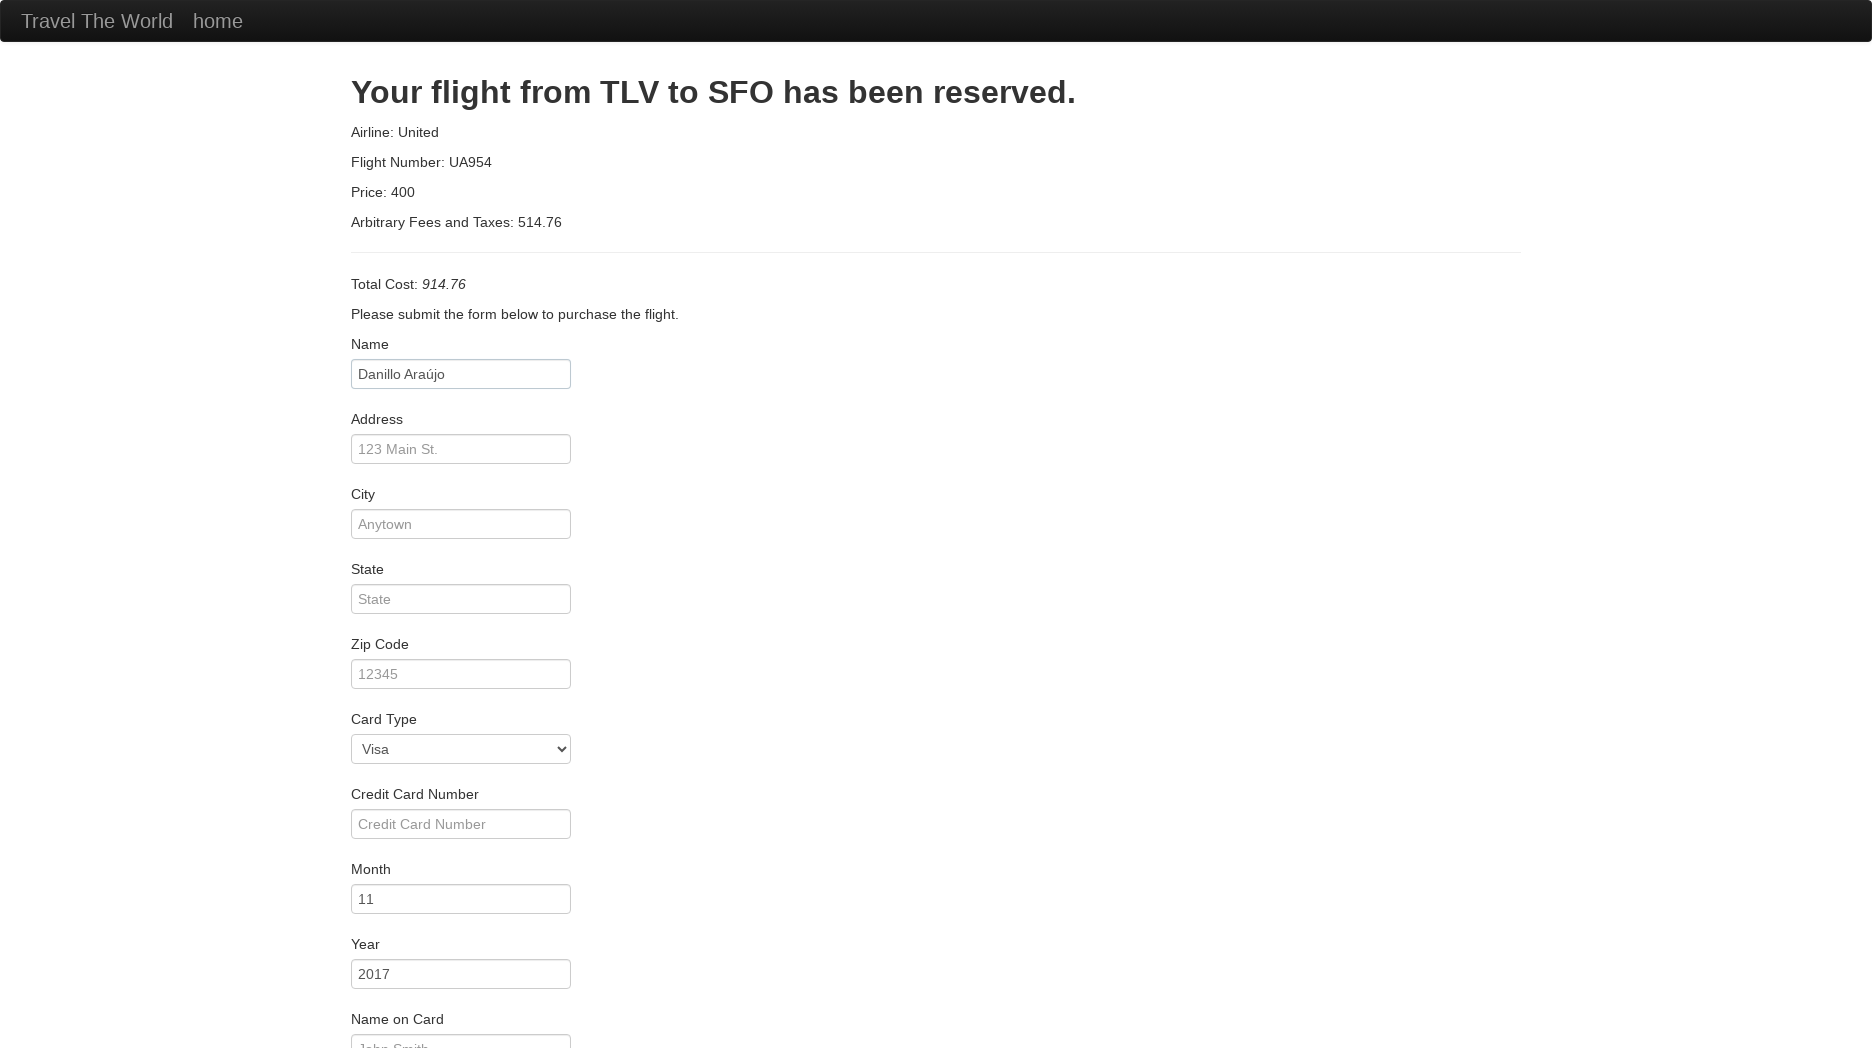

Entered address: Rua Três Marias on #address
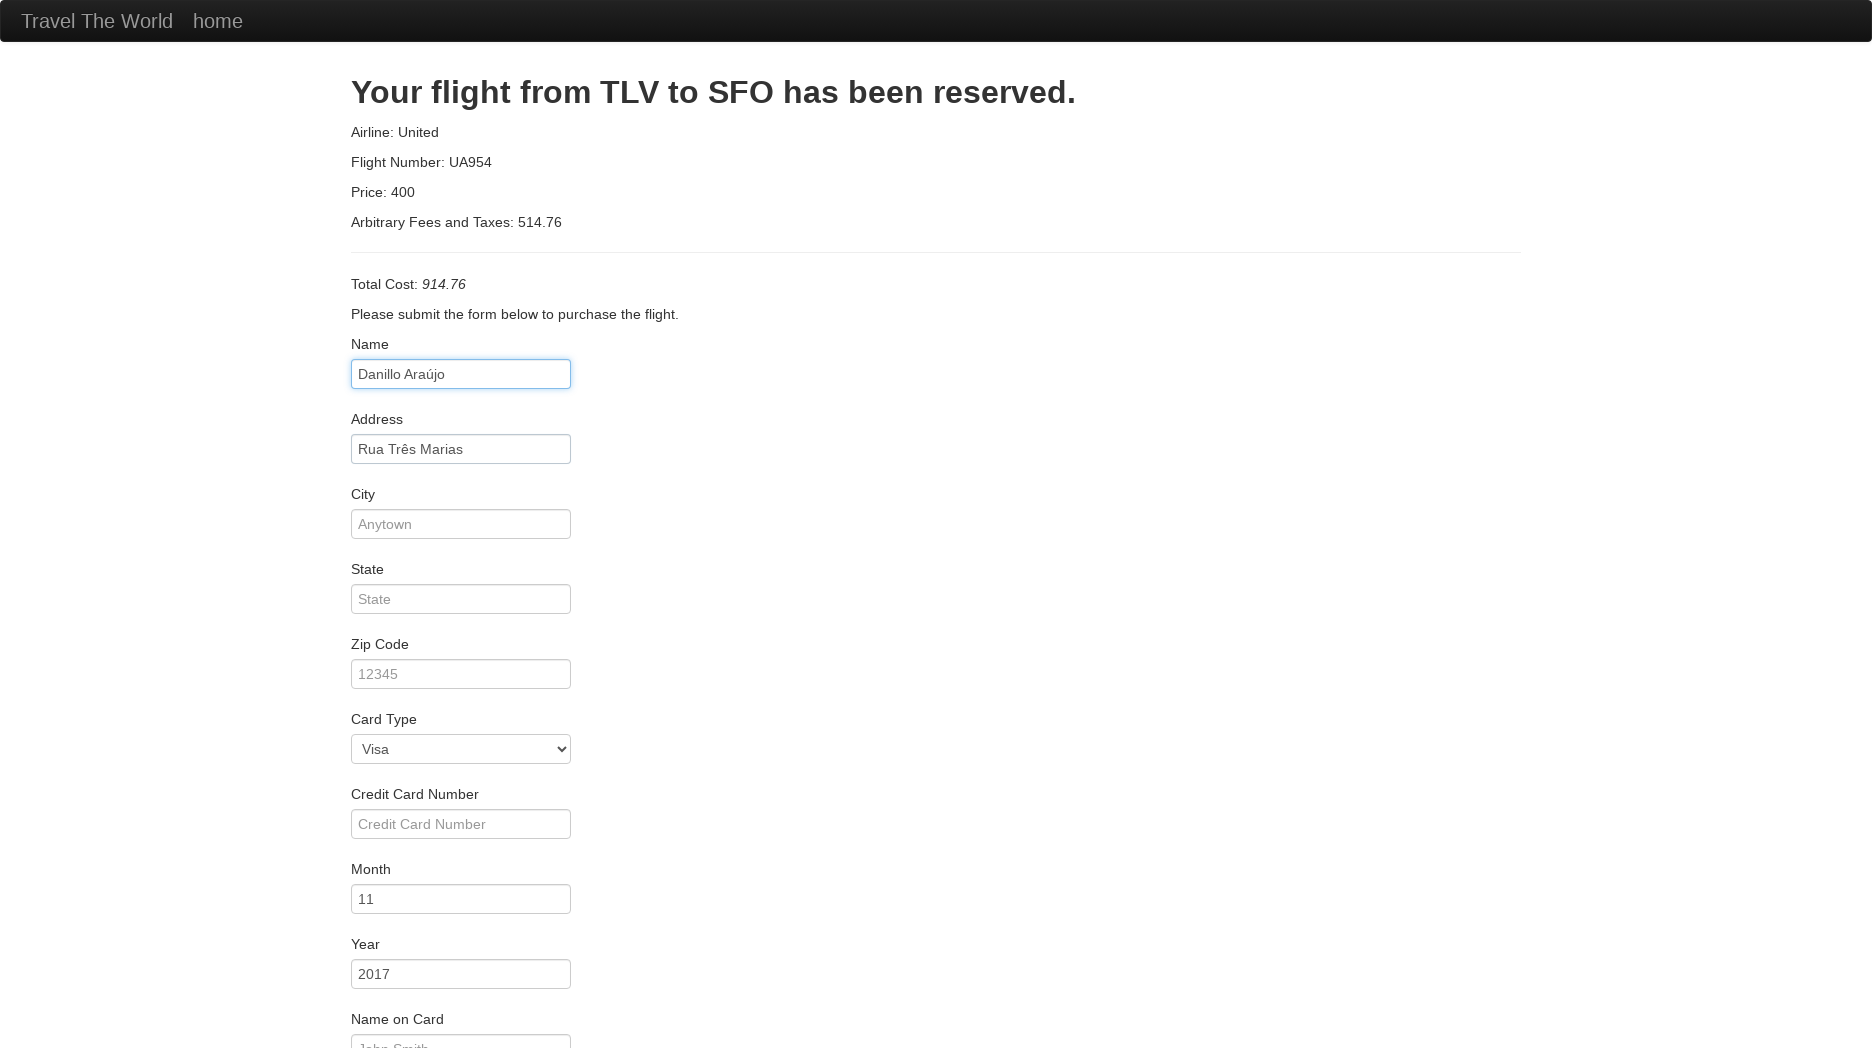

Entered city: Goiânia on #city
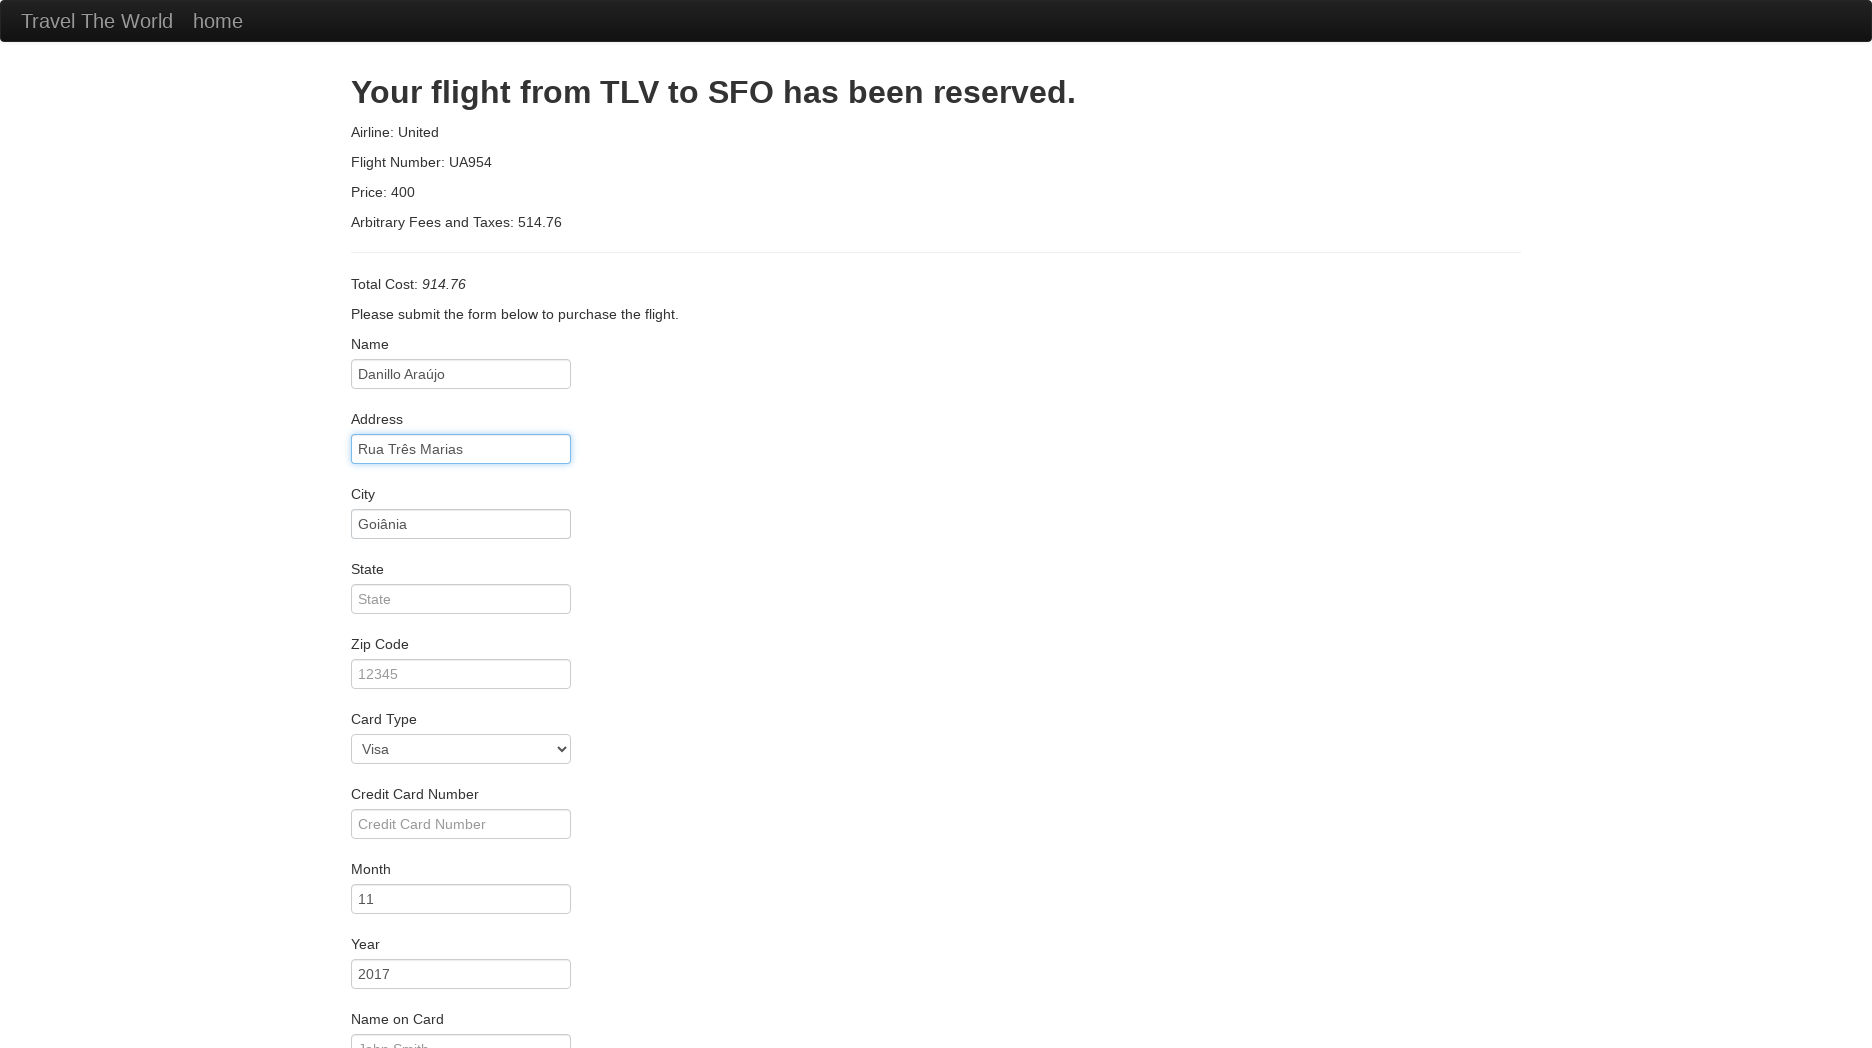

Entered state: Goiás on #state
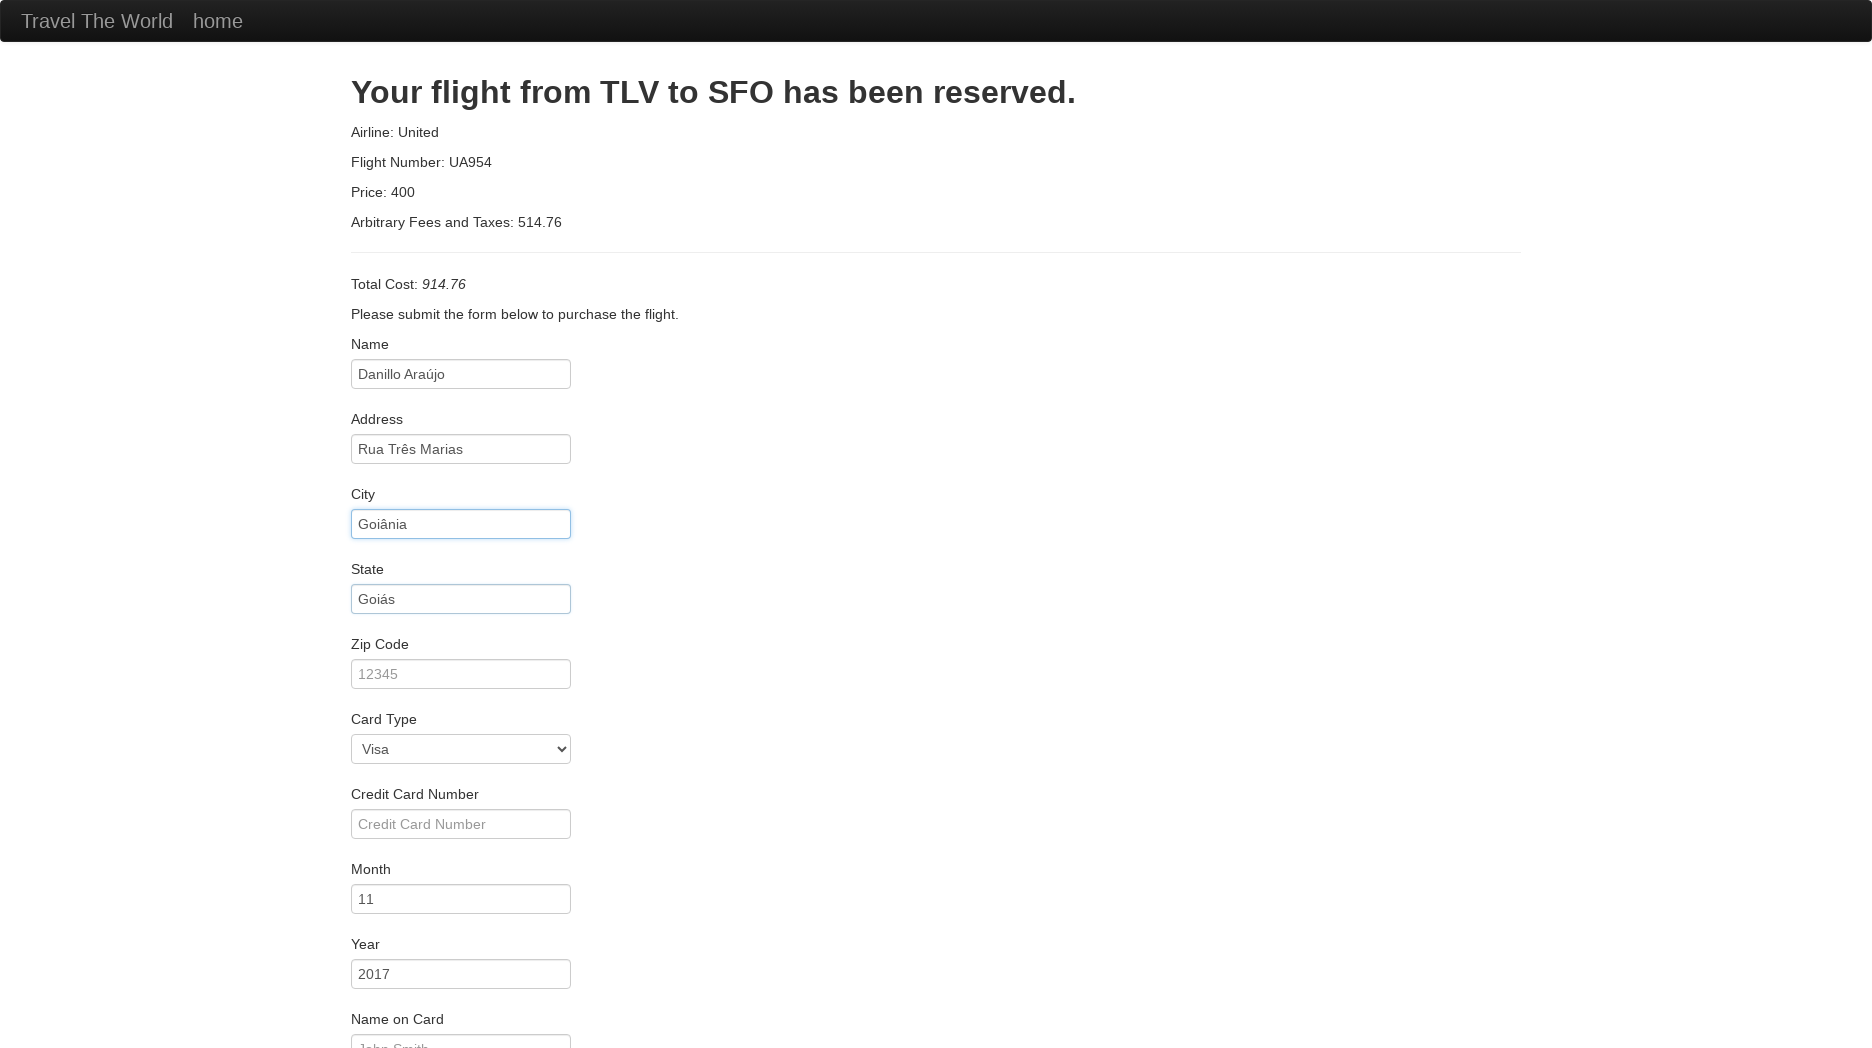

Entered zip code: 74465445 on #zipCode
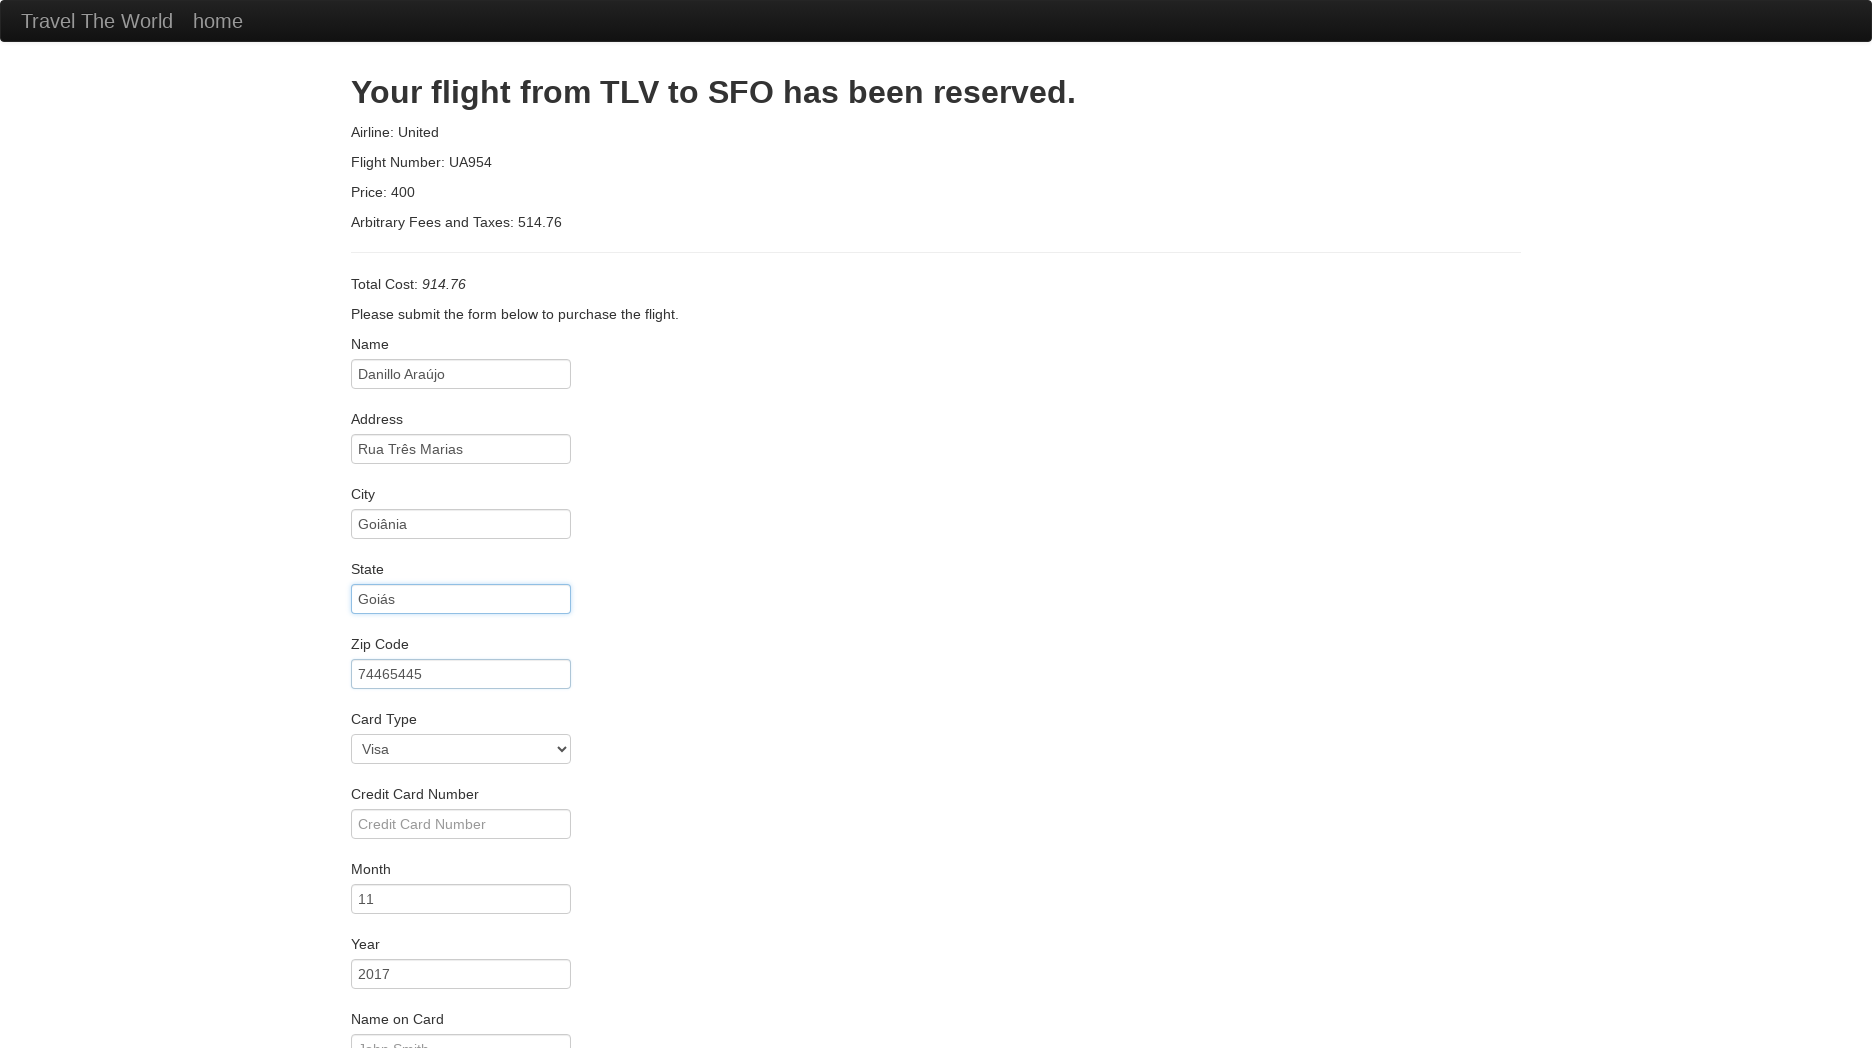

Checked Remember Me checkbox at (358, 984) on #rememberMe
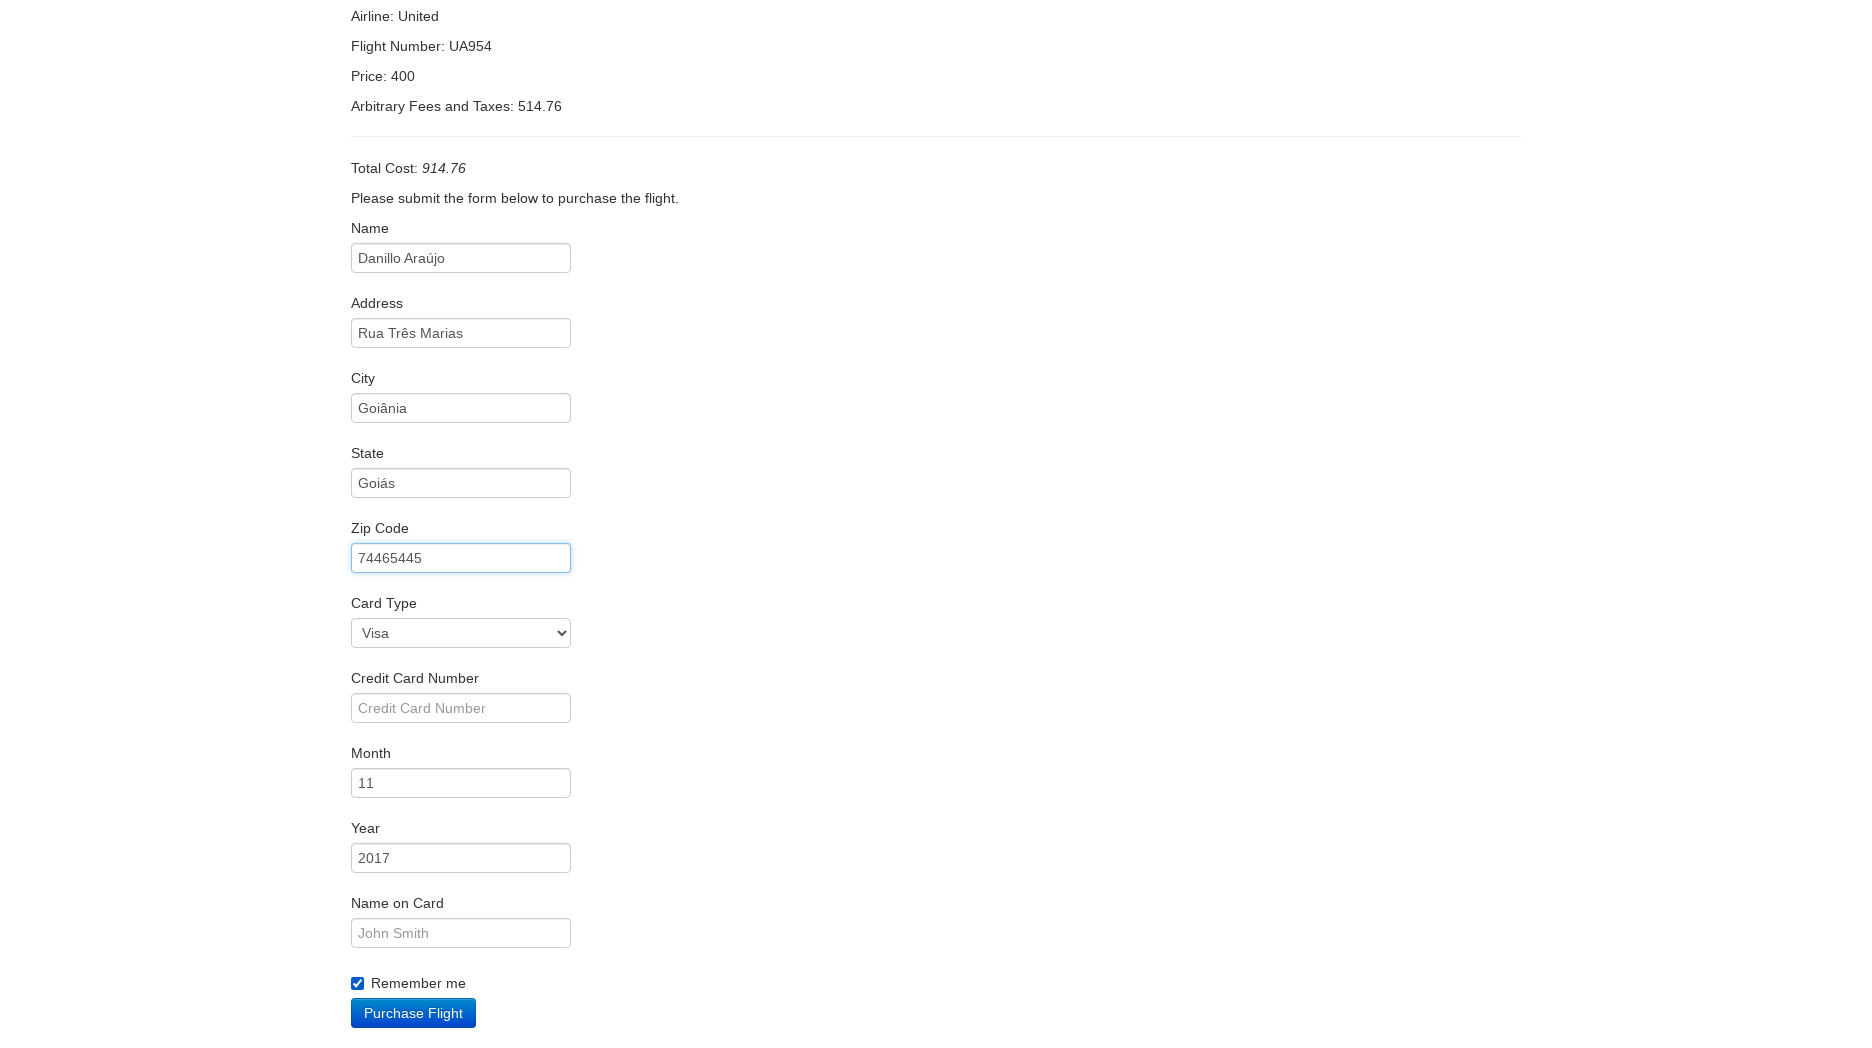

Clicked Purchase Flight button to complete booking at (414, 1013) on .btn-primary
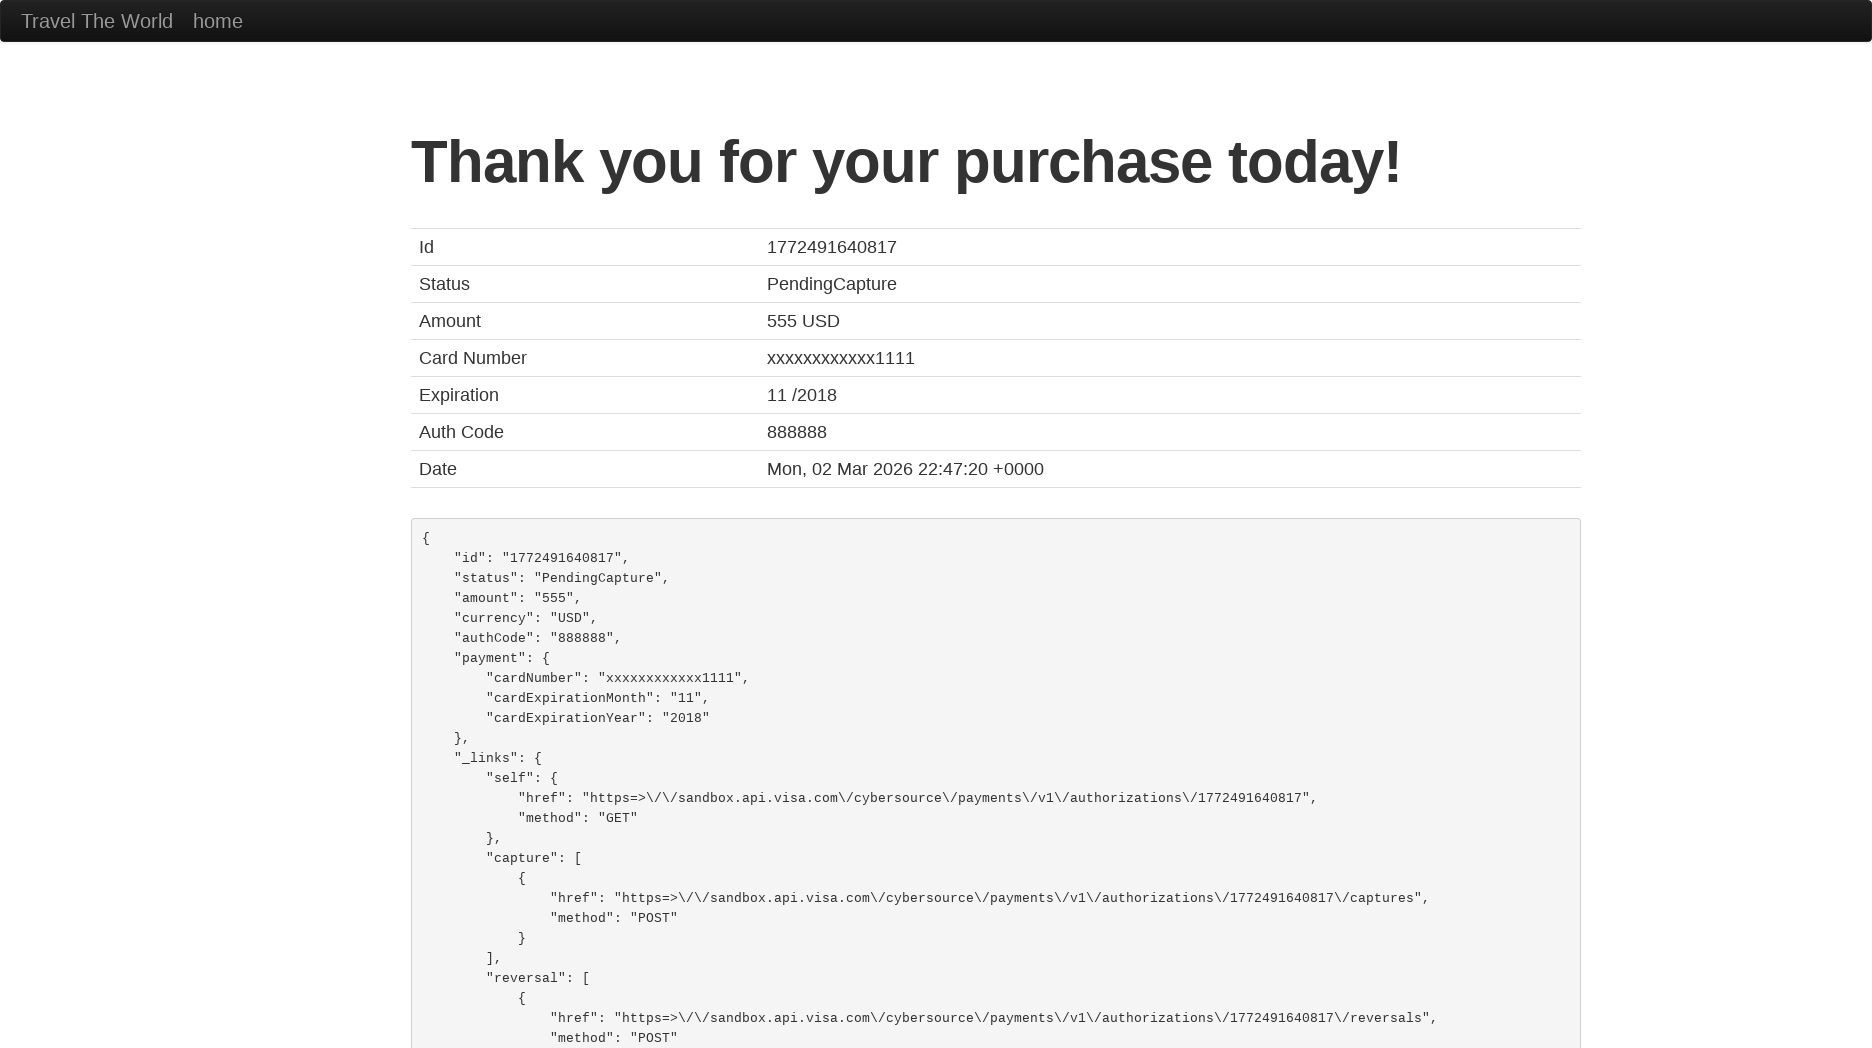

Purchase confirmation page loaded
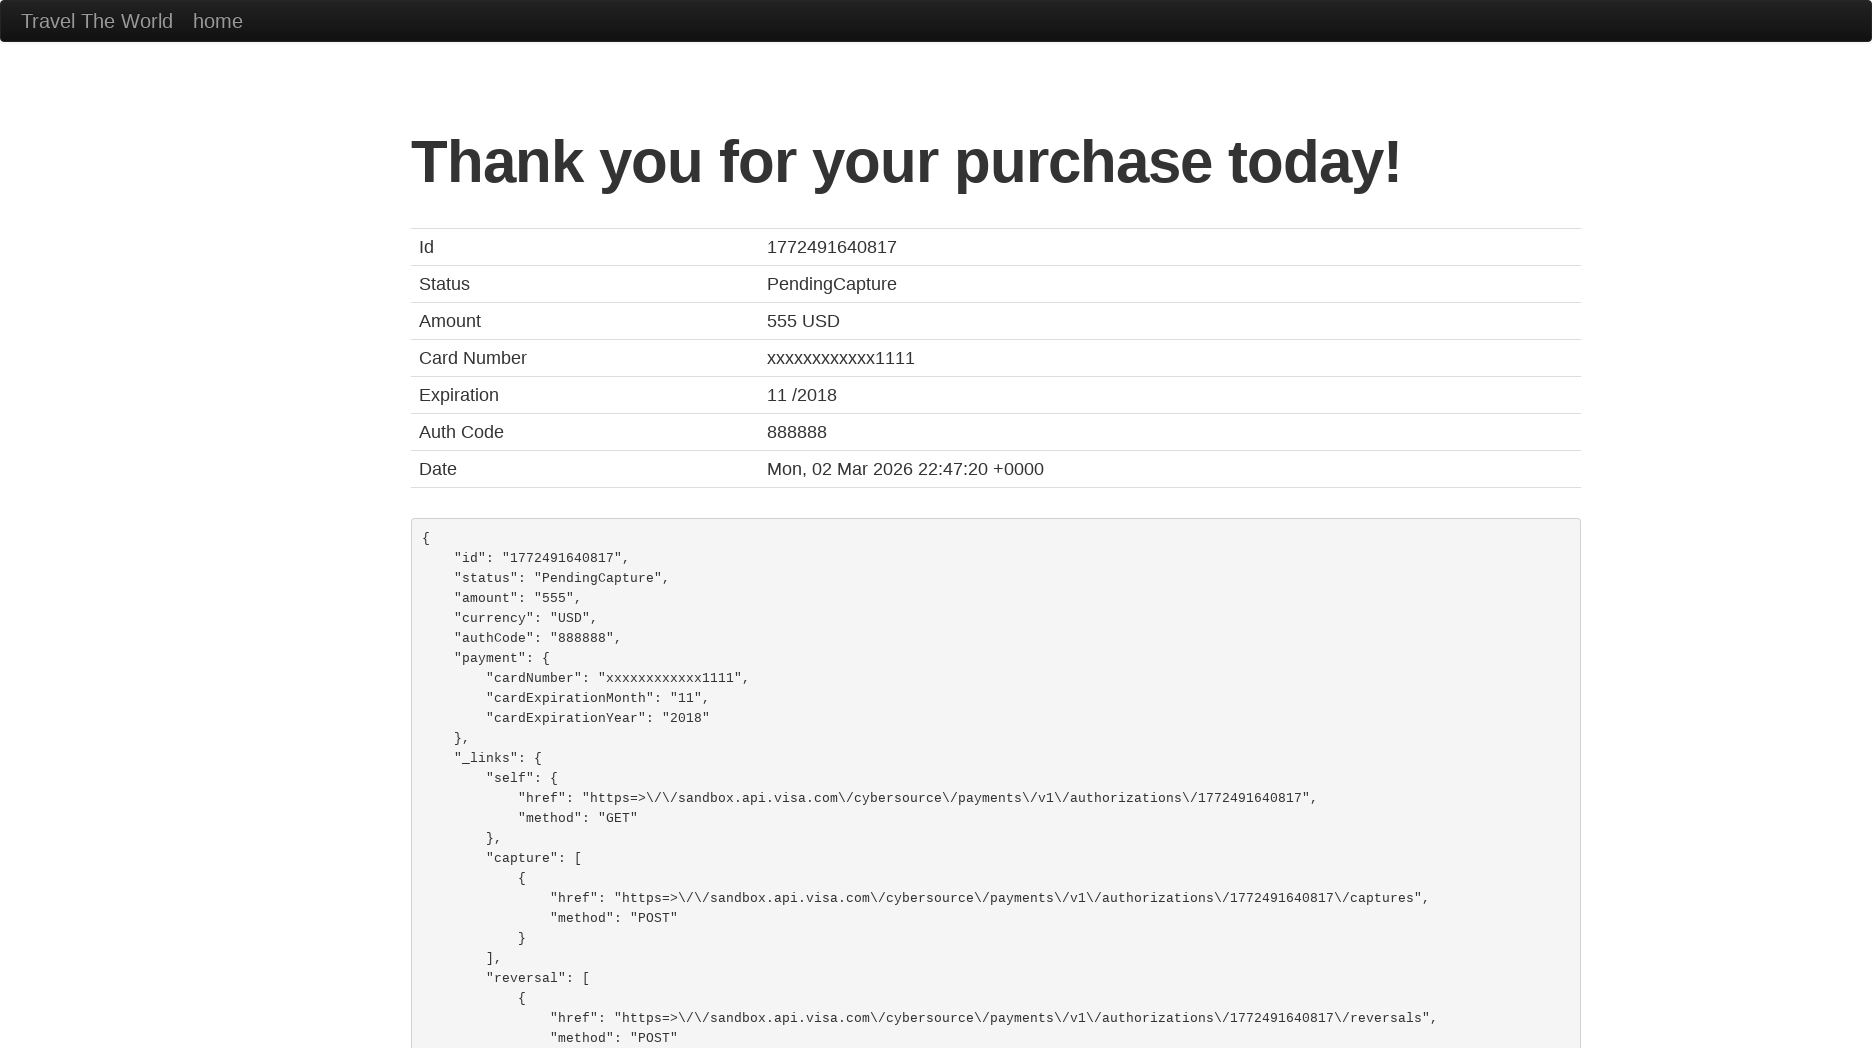

Verified purchase confirmation message: 'Thank you for your purchase today!'
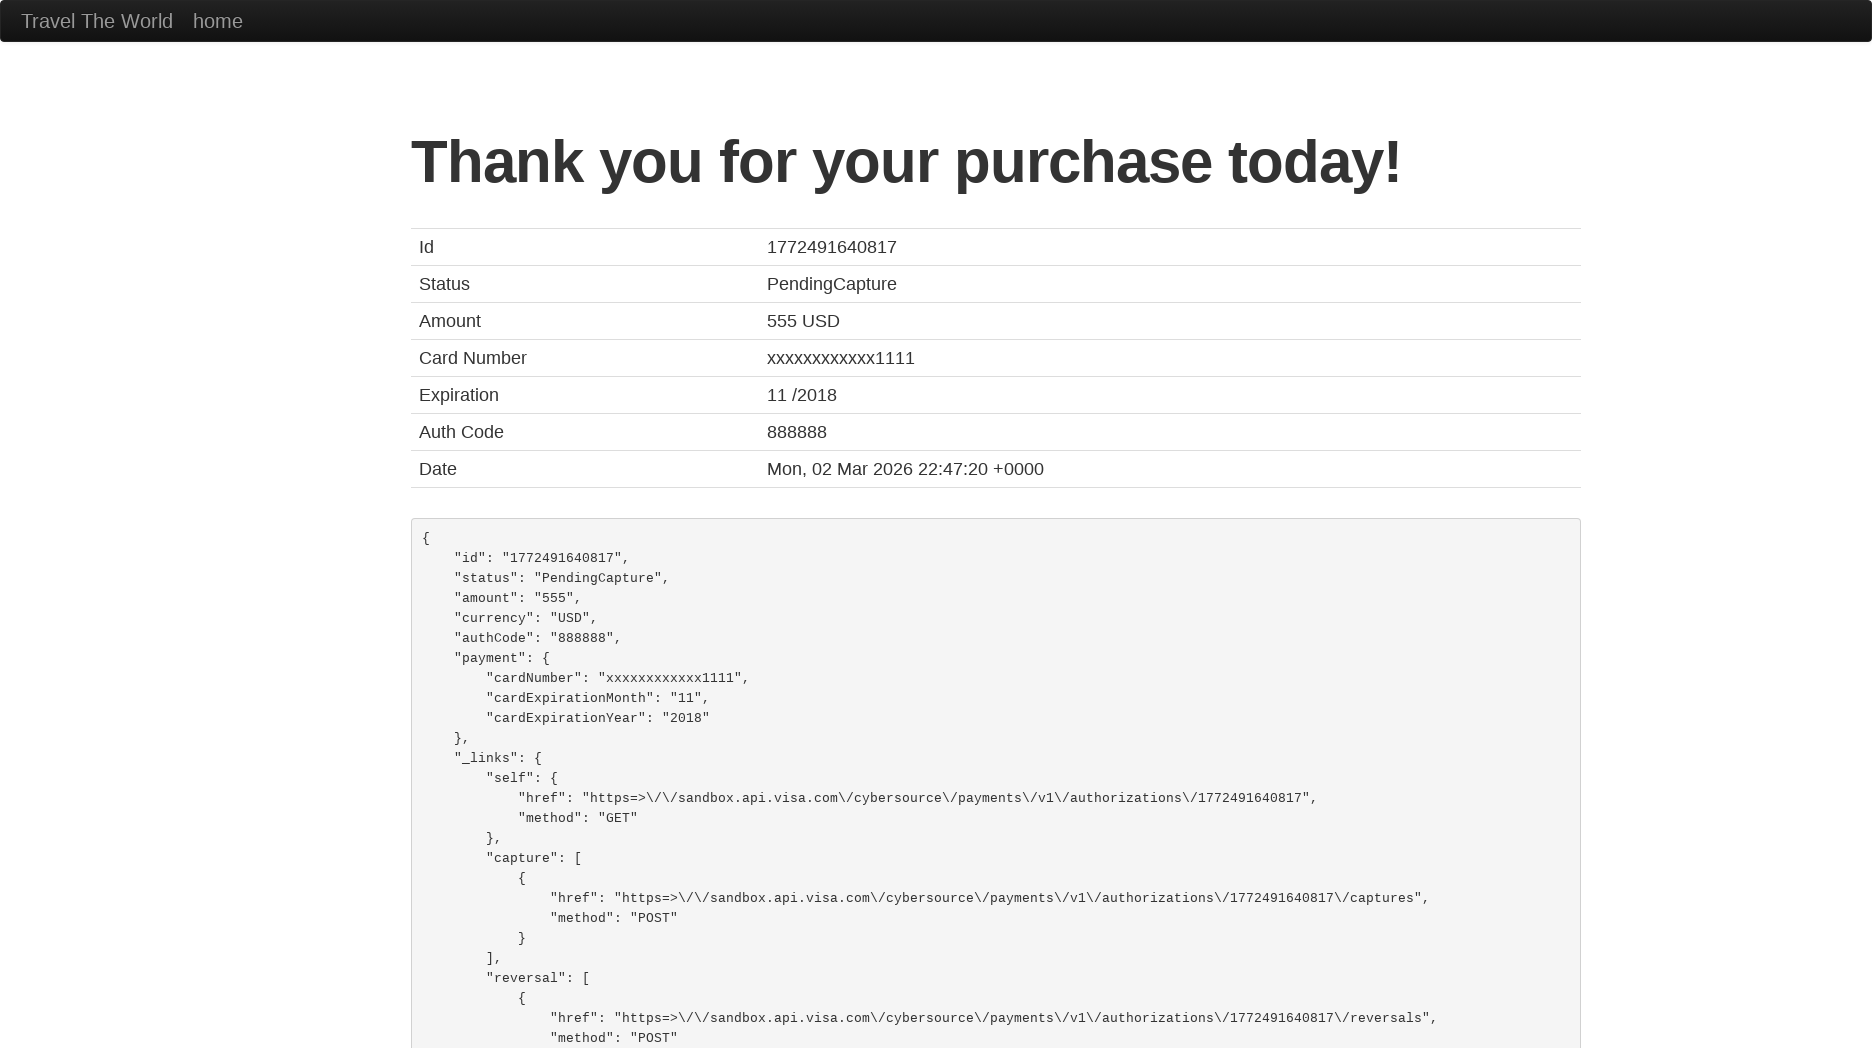

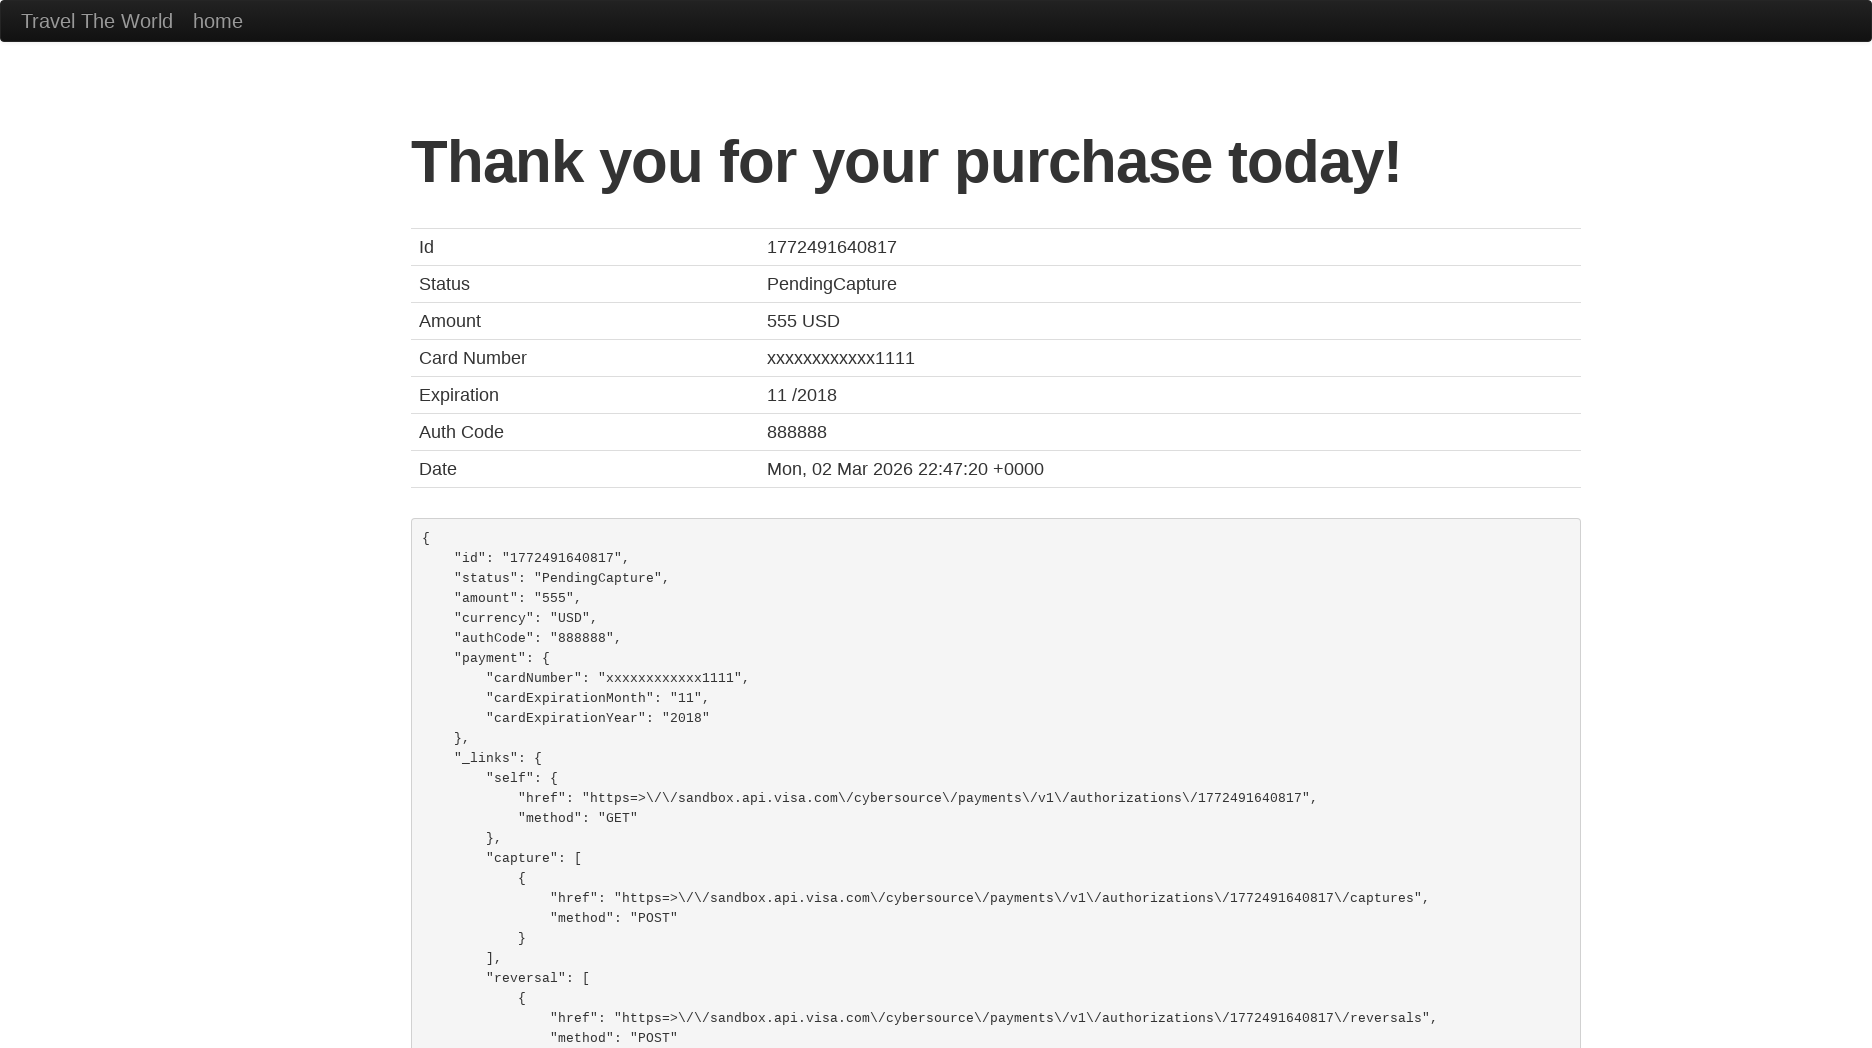